Tests drag and drop functionality by dragging element from column A to column B and verifying the text content swaps between columns

Starting URL: https://the-internet.herokuapp.com/drag_and_drop

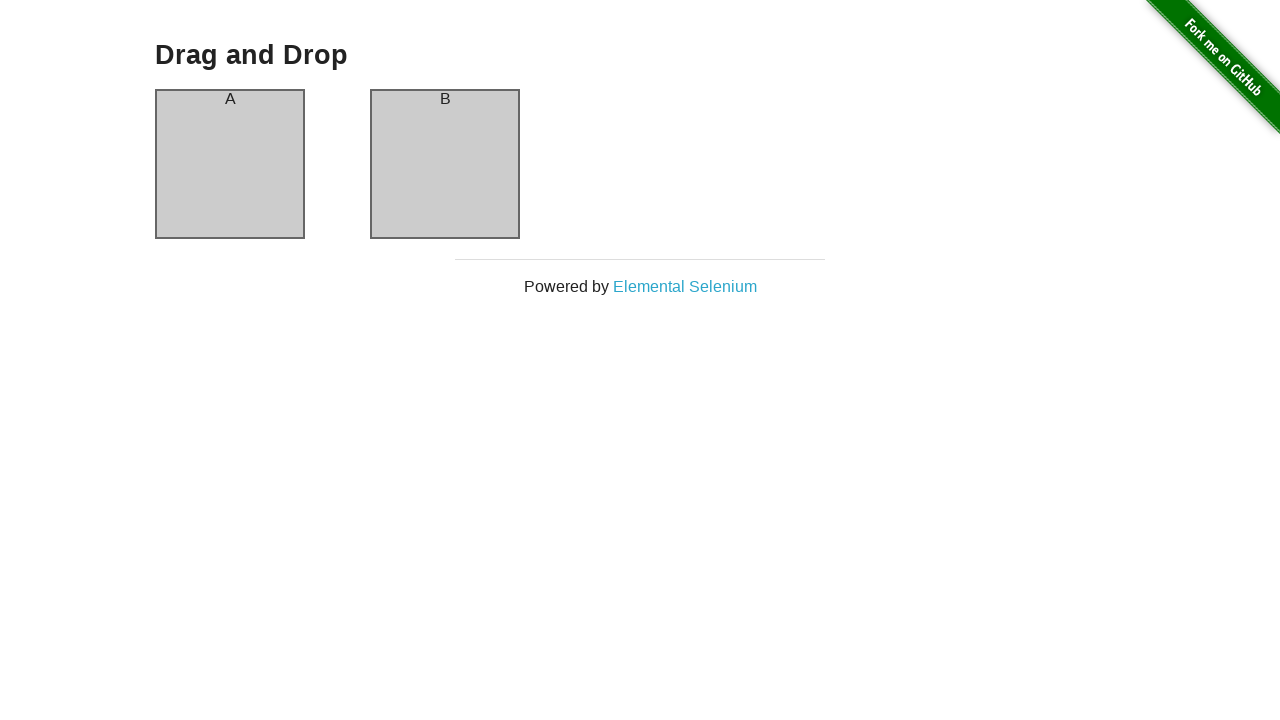

Located column A element
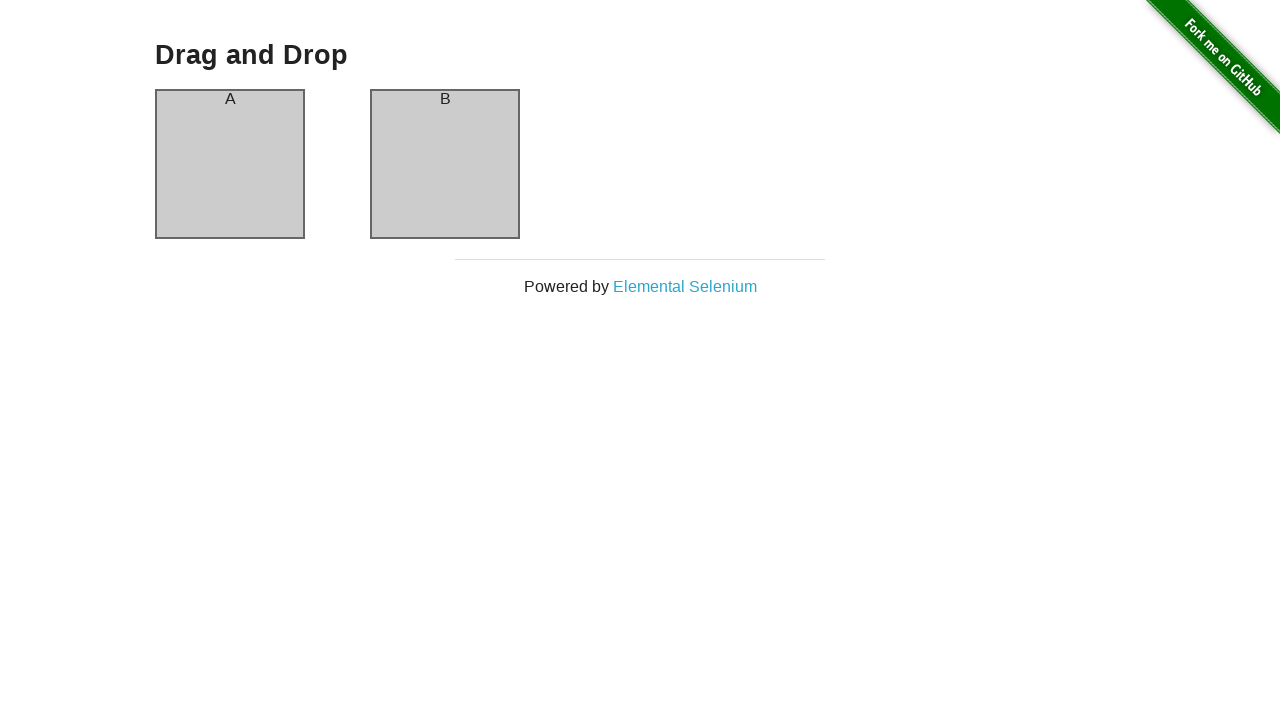

Located column B element
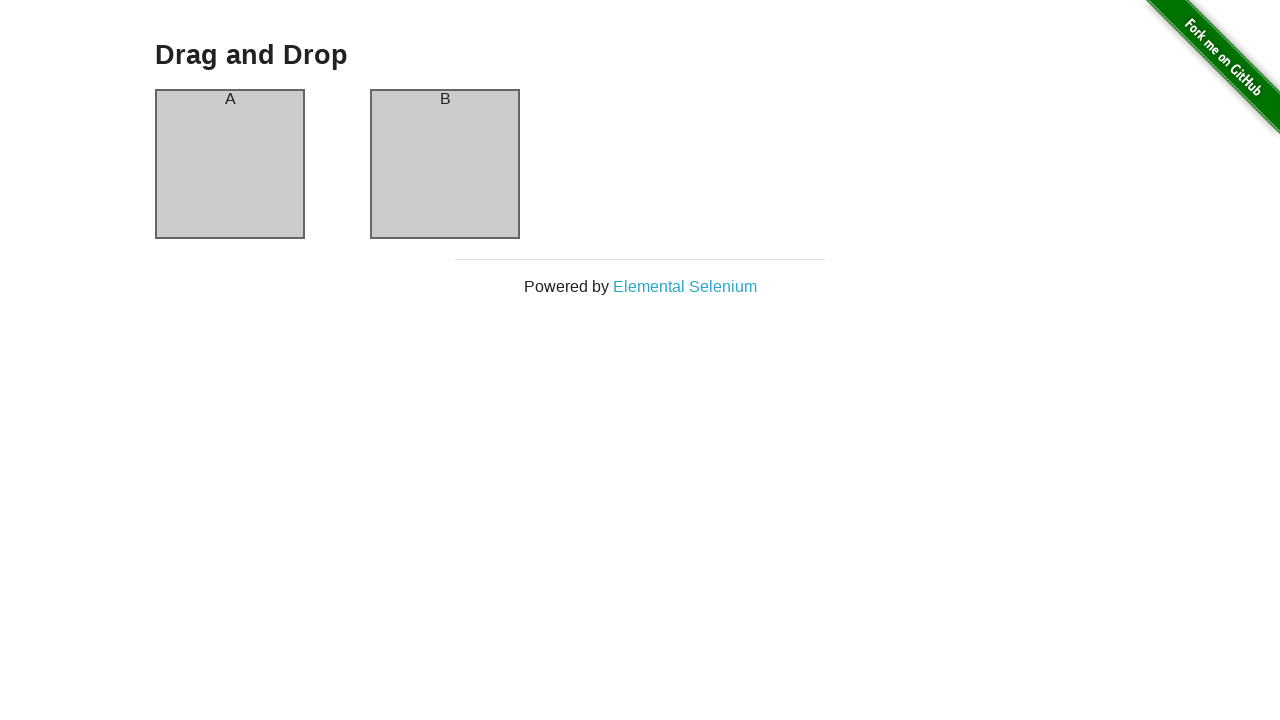

Dragged element from column A to column B at (445, 164)
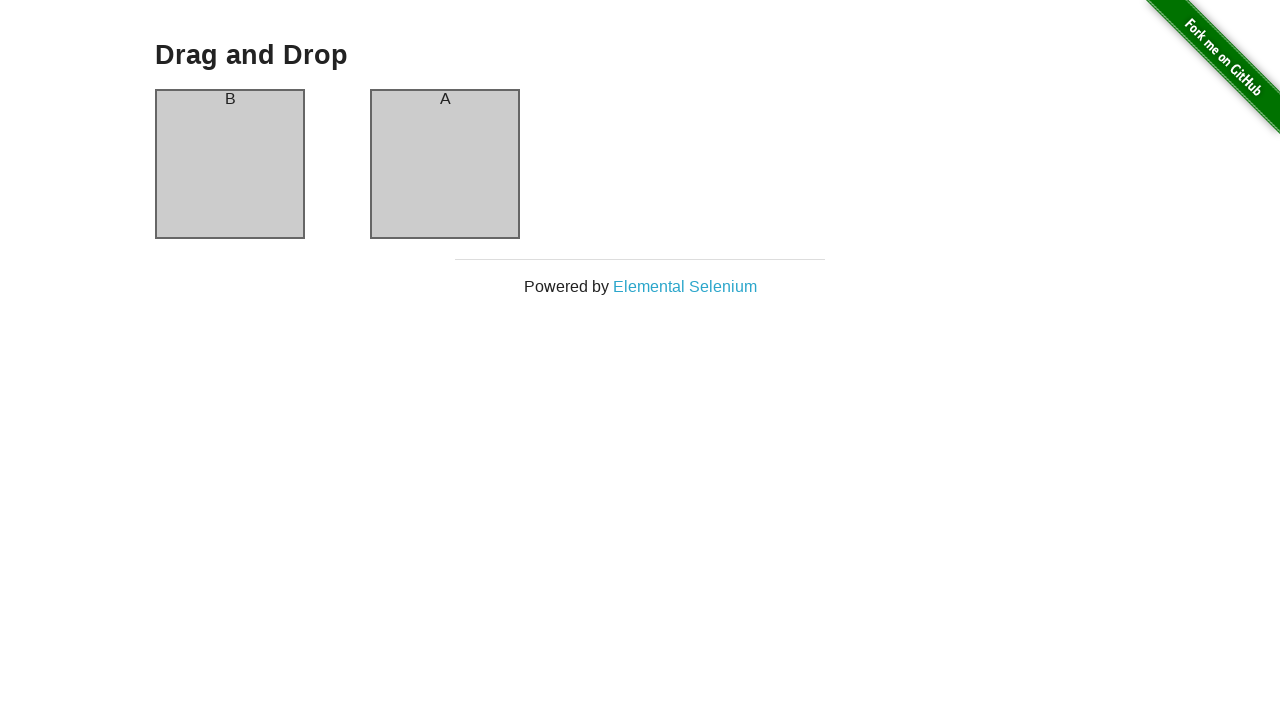

Verified column A is visible
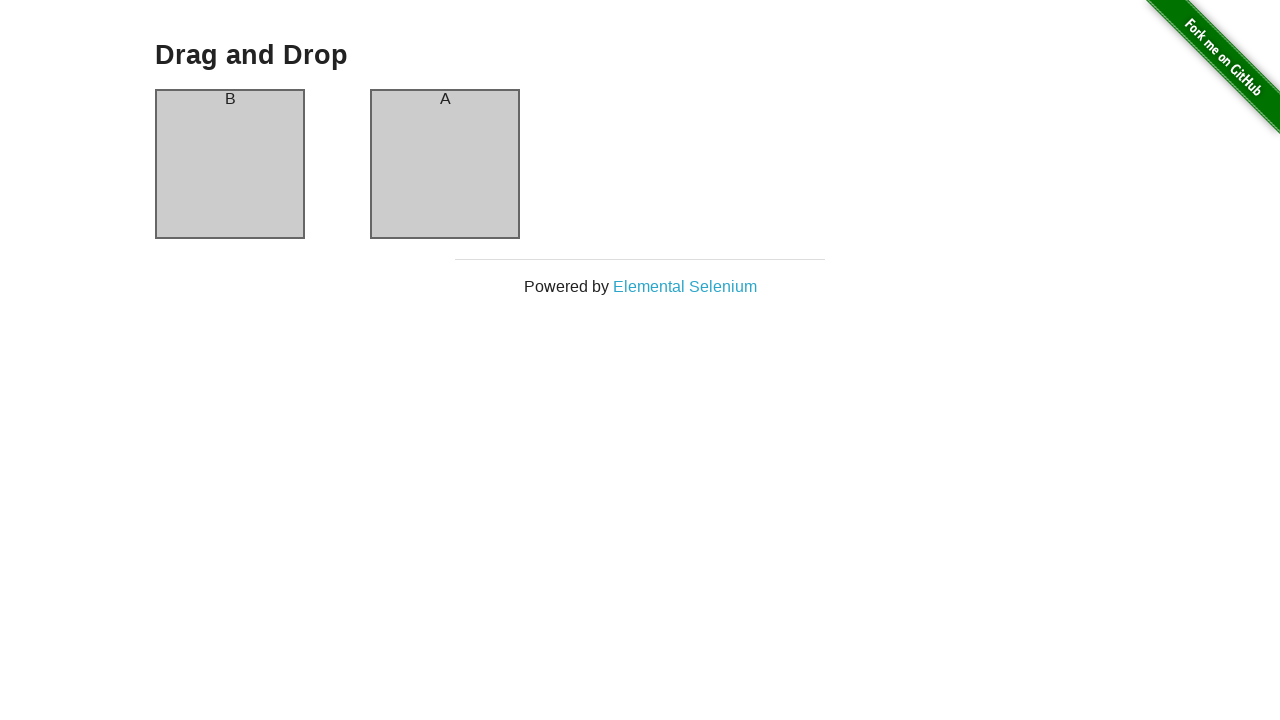

Verified column A now contains text 'B'
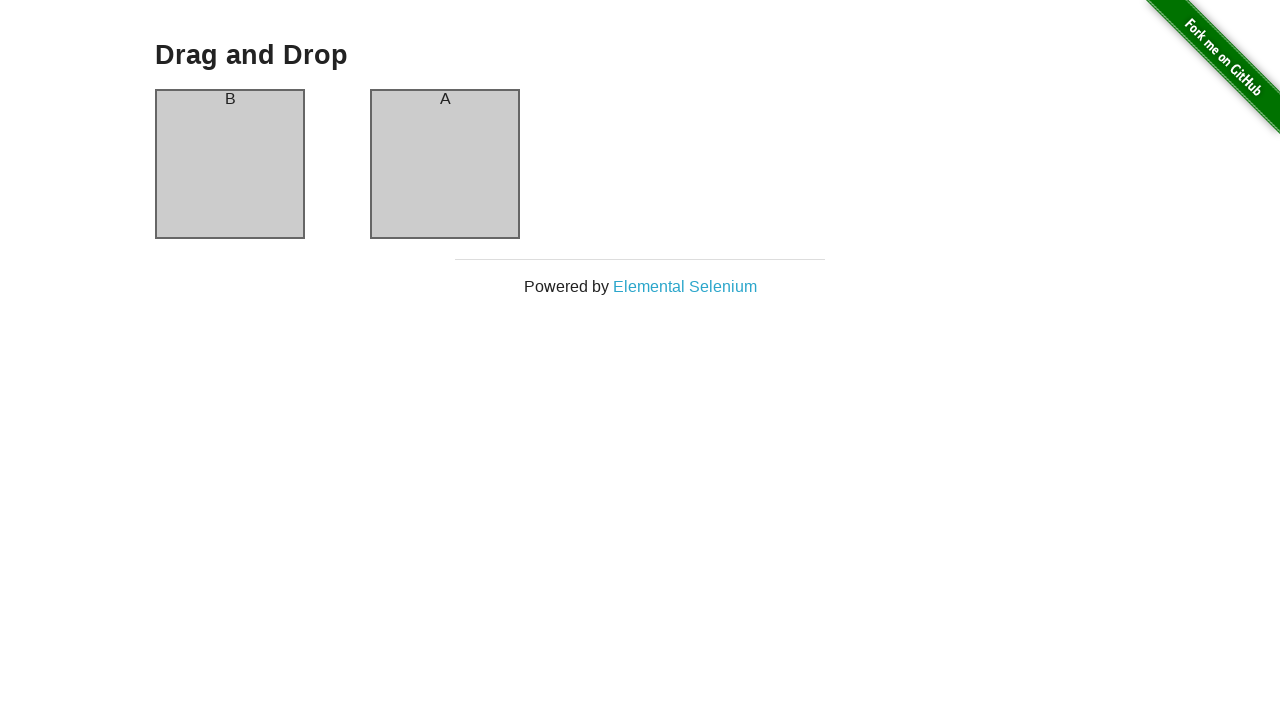

Verified column B now contains text 'A'
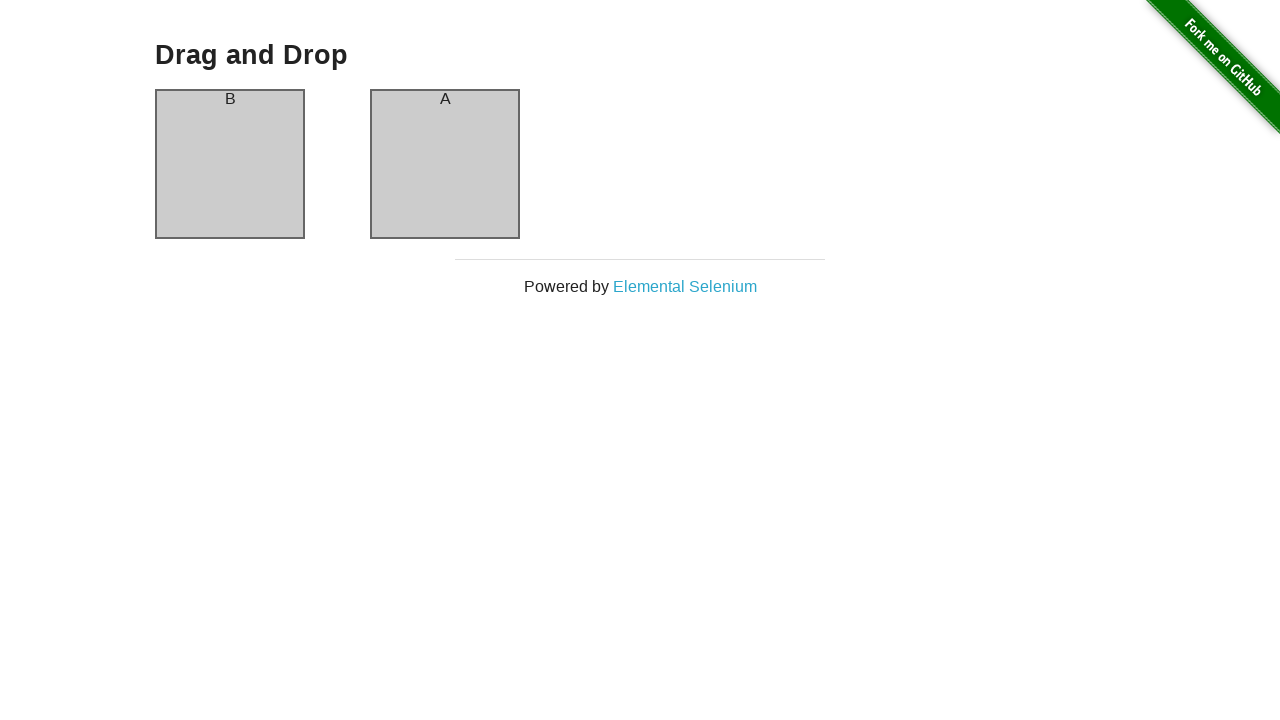

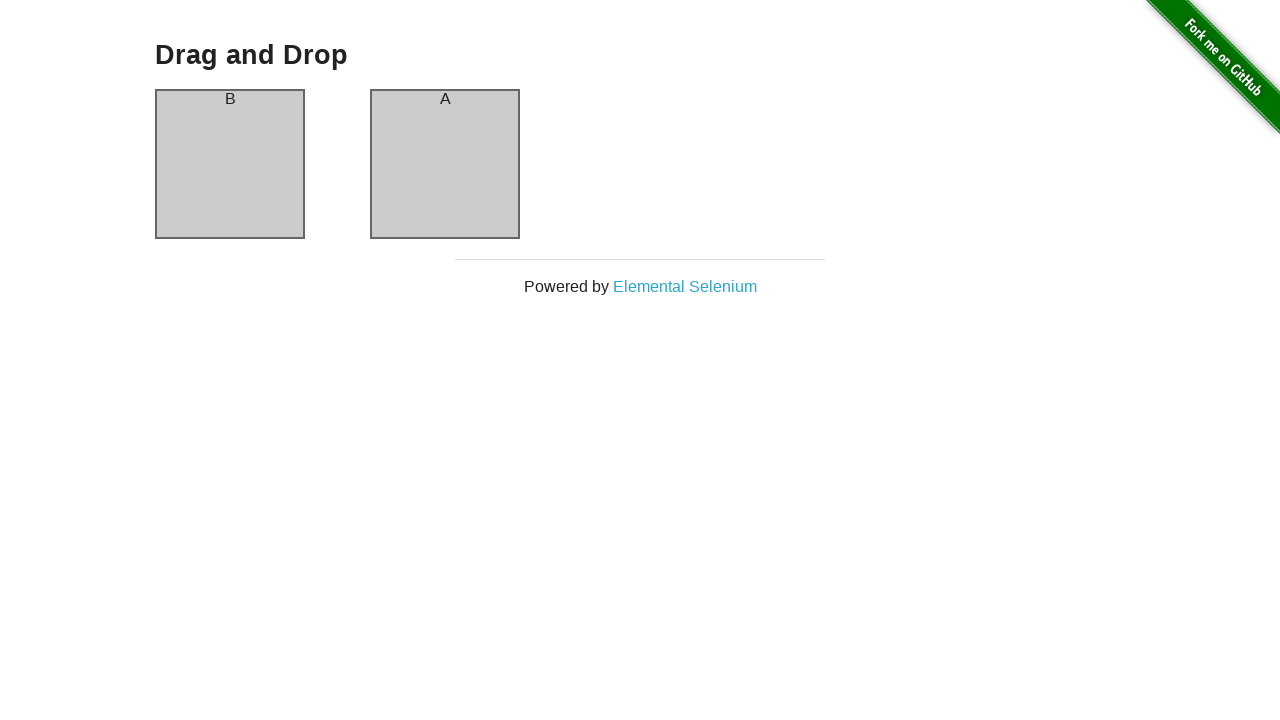